Tests JavaScript alert handling by interacting with a prompt alert, entering text, and accepting it

Starting URL: https://the-internet.herokuapp.com/javascript_alerts

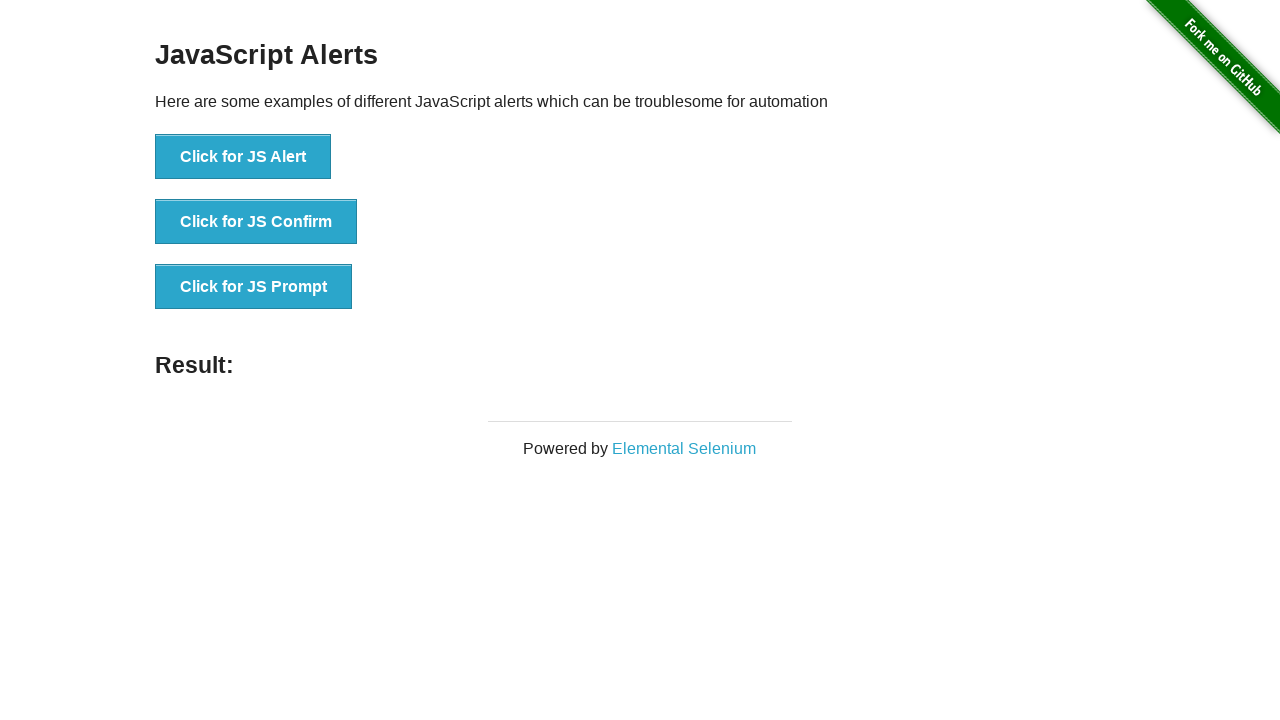

Clicked button to trigger JavaScript prompt at (254, 287) on xpath=//button[@onclick='jsPrompt()']
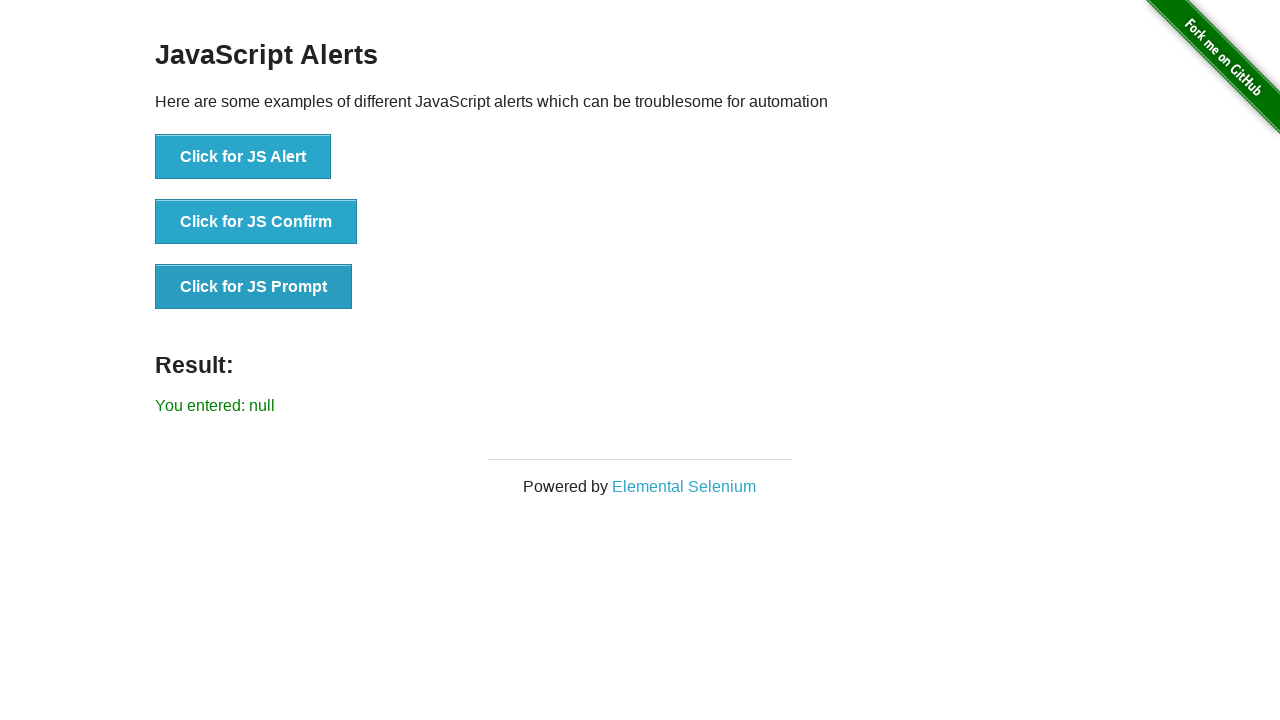

Set up dialog handler to accept prompt with 'Welcome' text
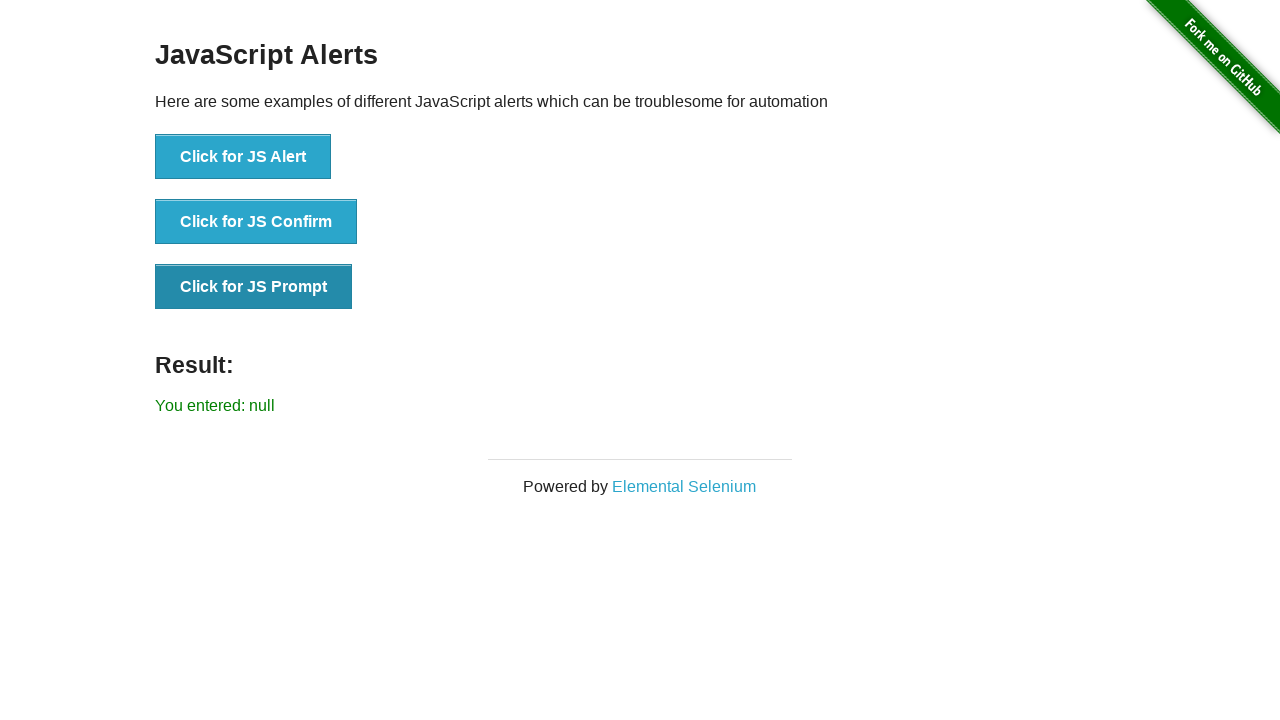

Clicked prompt button again to trigger dialog and accept it at (254, 287) on xpath=//button[@onclick='jsPrompt()']
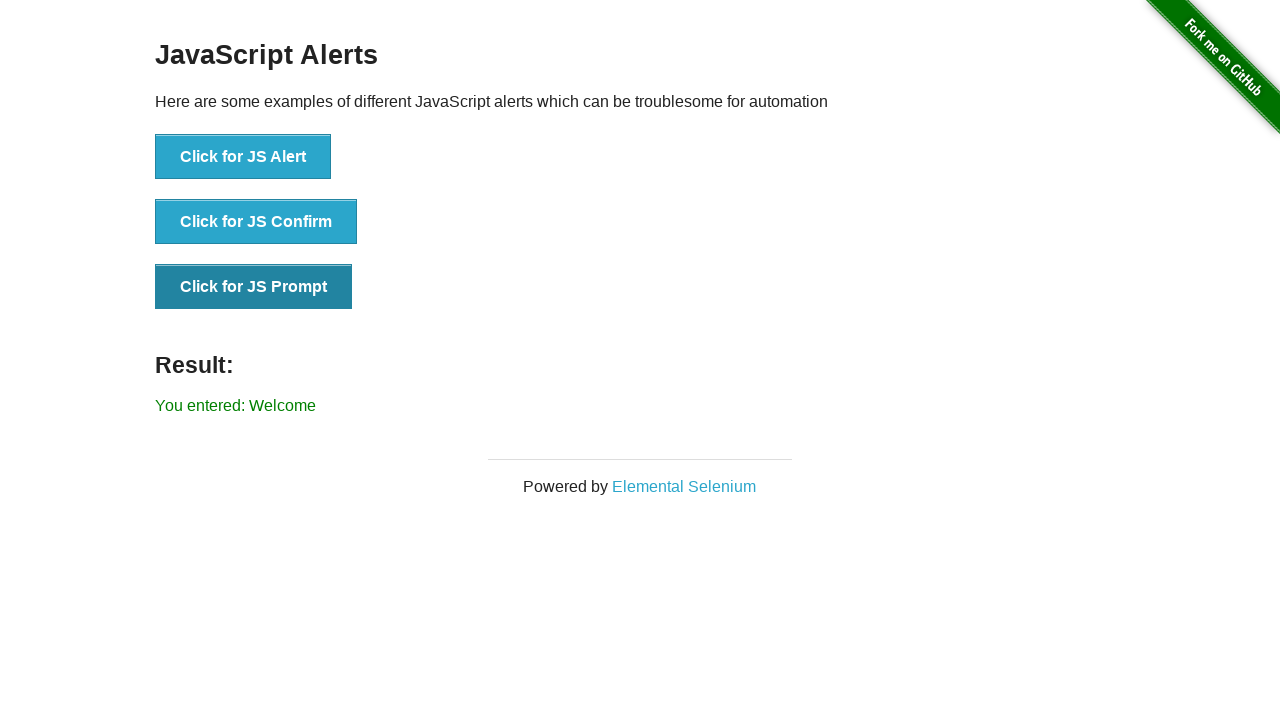

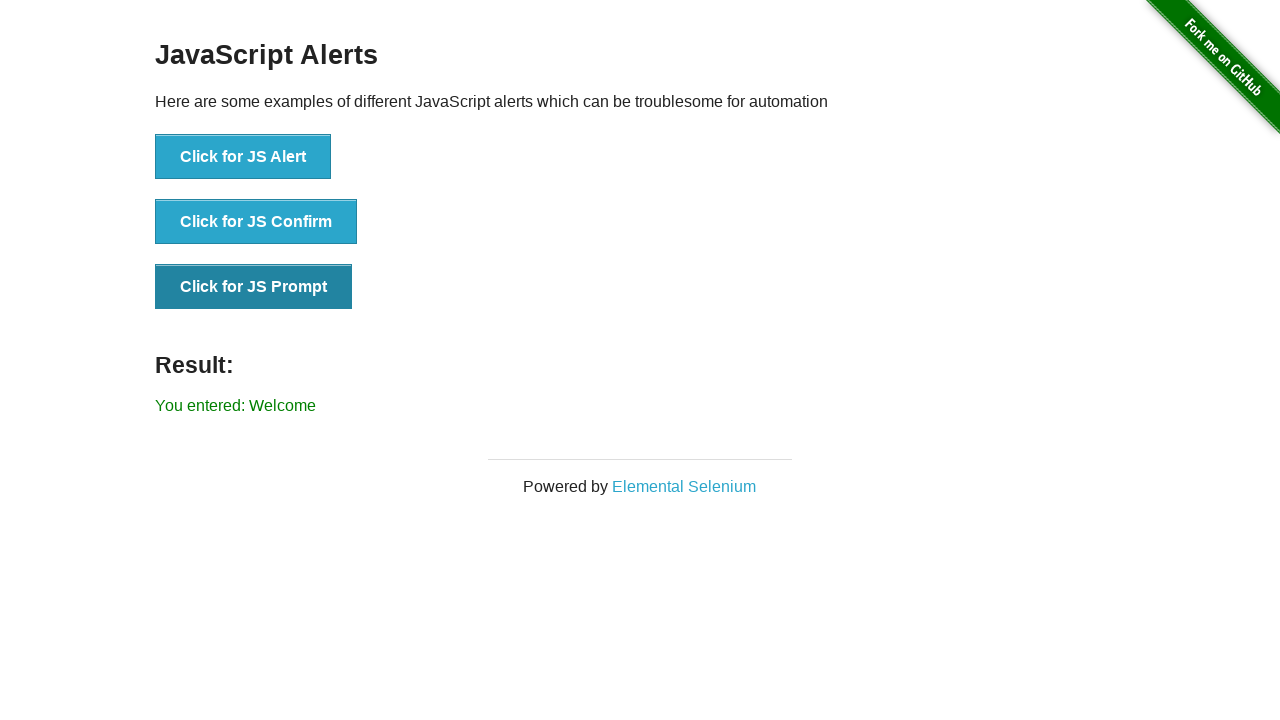